Tests the search functionality on a Japanese car sales website by entering a search term for Toyota Hiace and submitting the search form

Starting URL: https://www.carsensor.net/

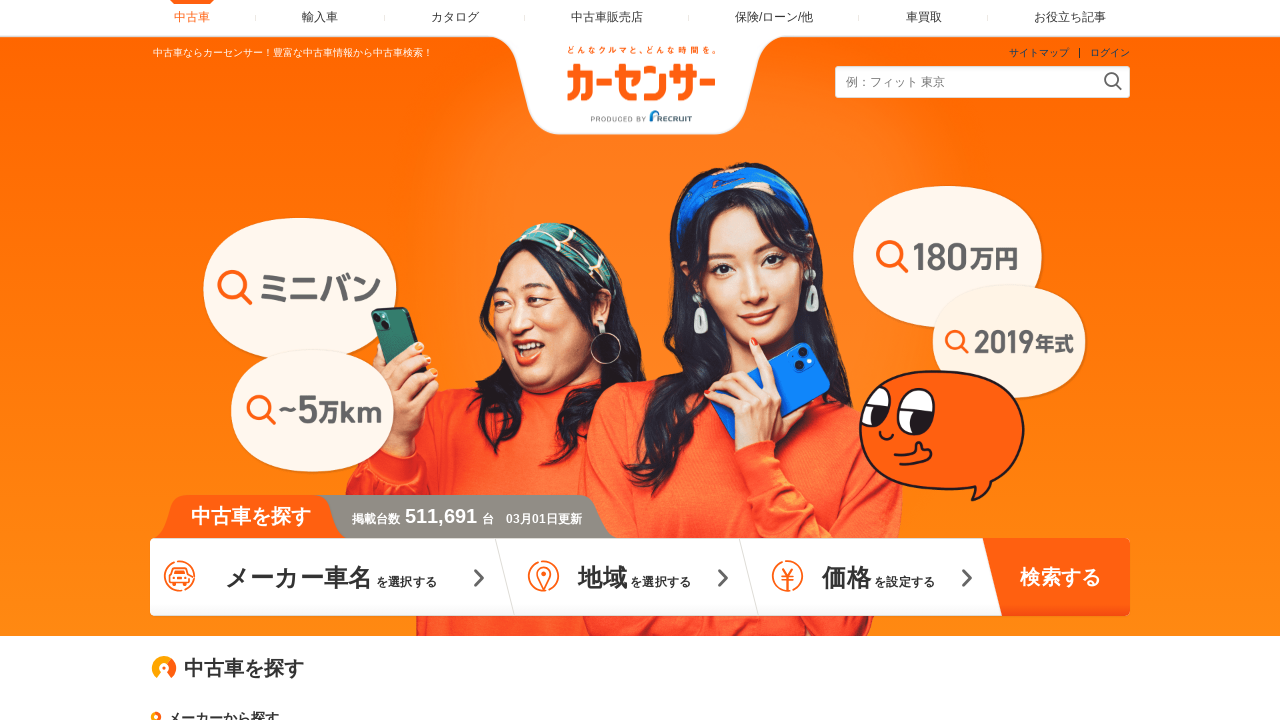

Filled search field with 'トヨタ ハイエース' (Toyota Hiace) on input[name='KW']
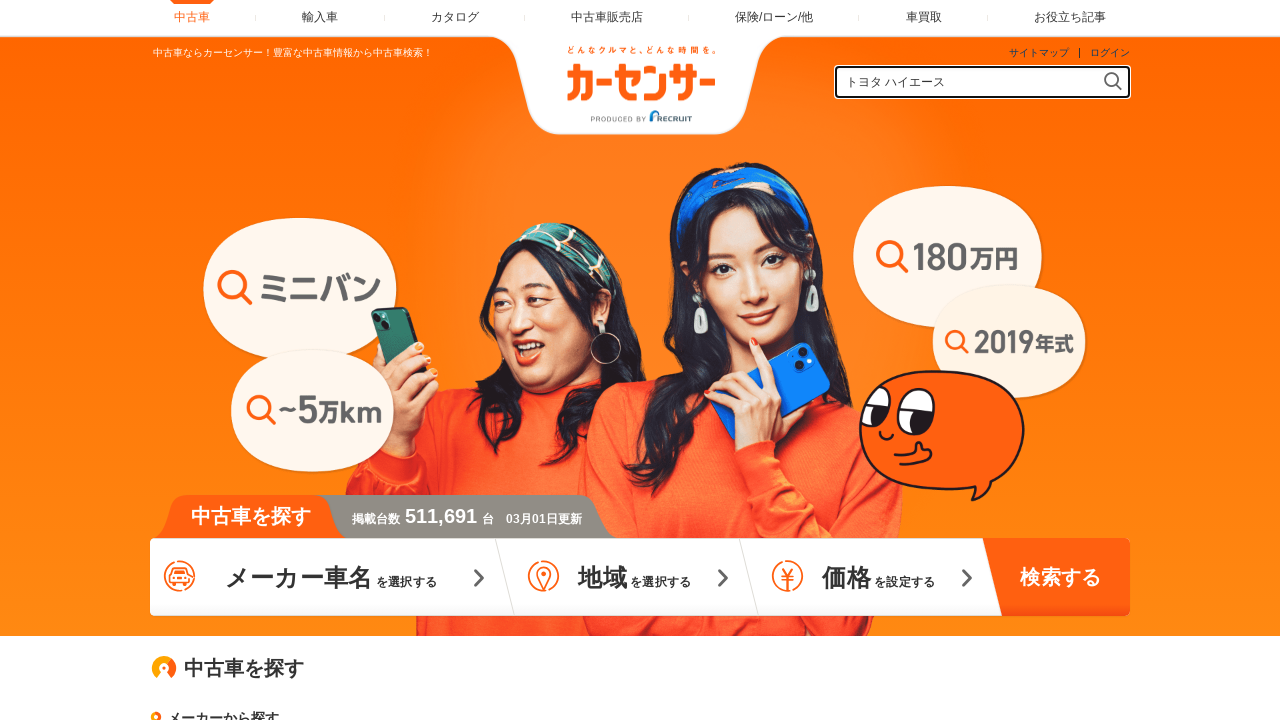

Submitted search form by pressing Enter on input[name='KW']
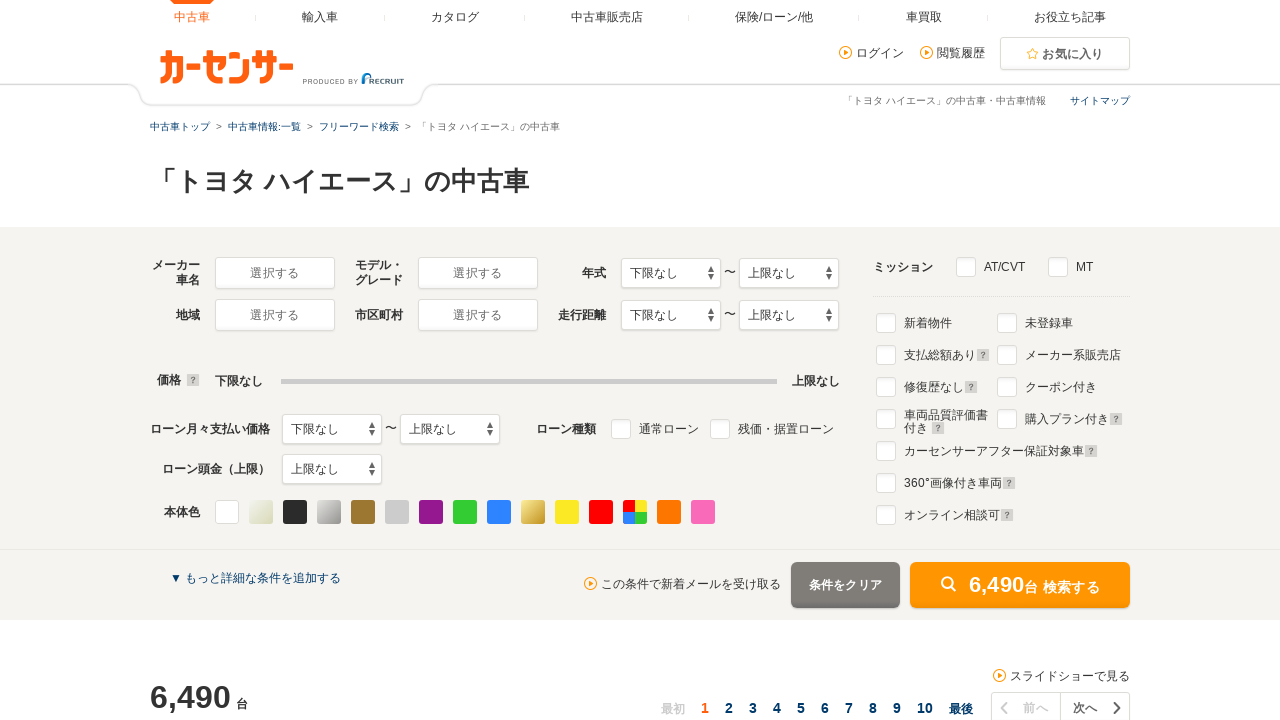

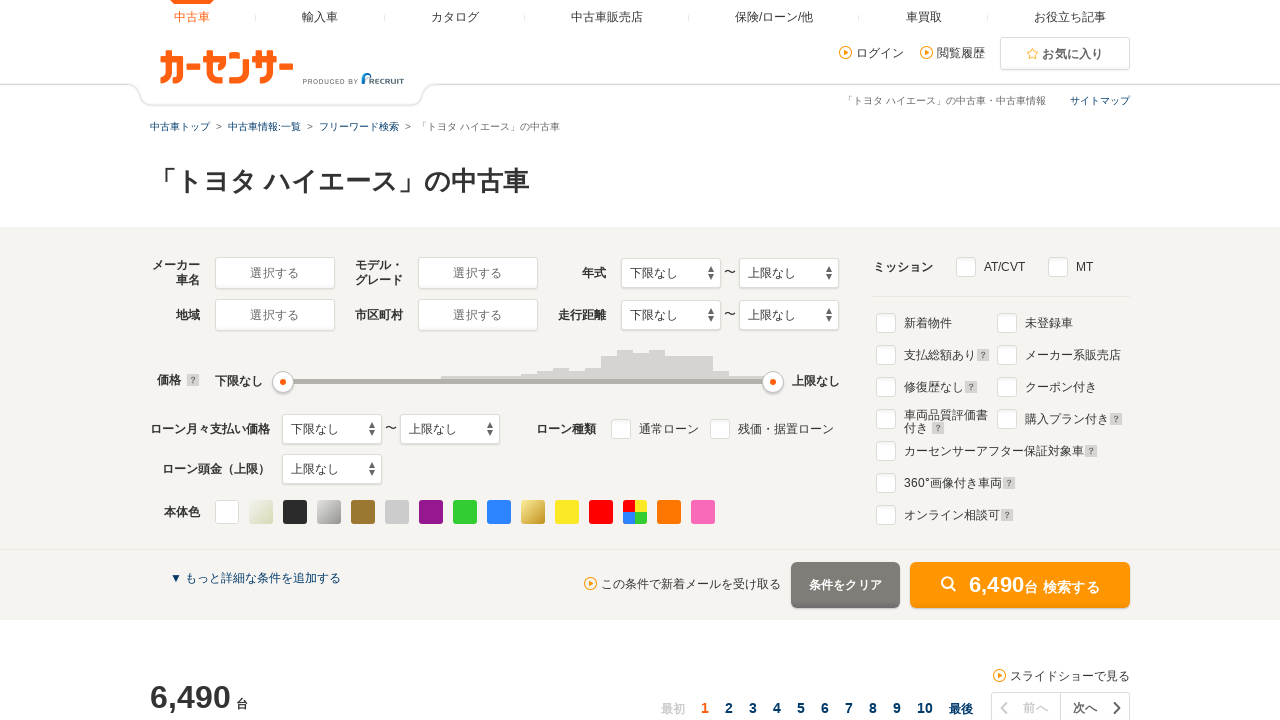